Tests that Clear completed button is hidden when there are no completed items

Starting URL: https://demo.playwright.dev/todomvc

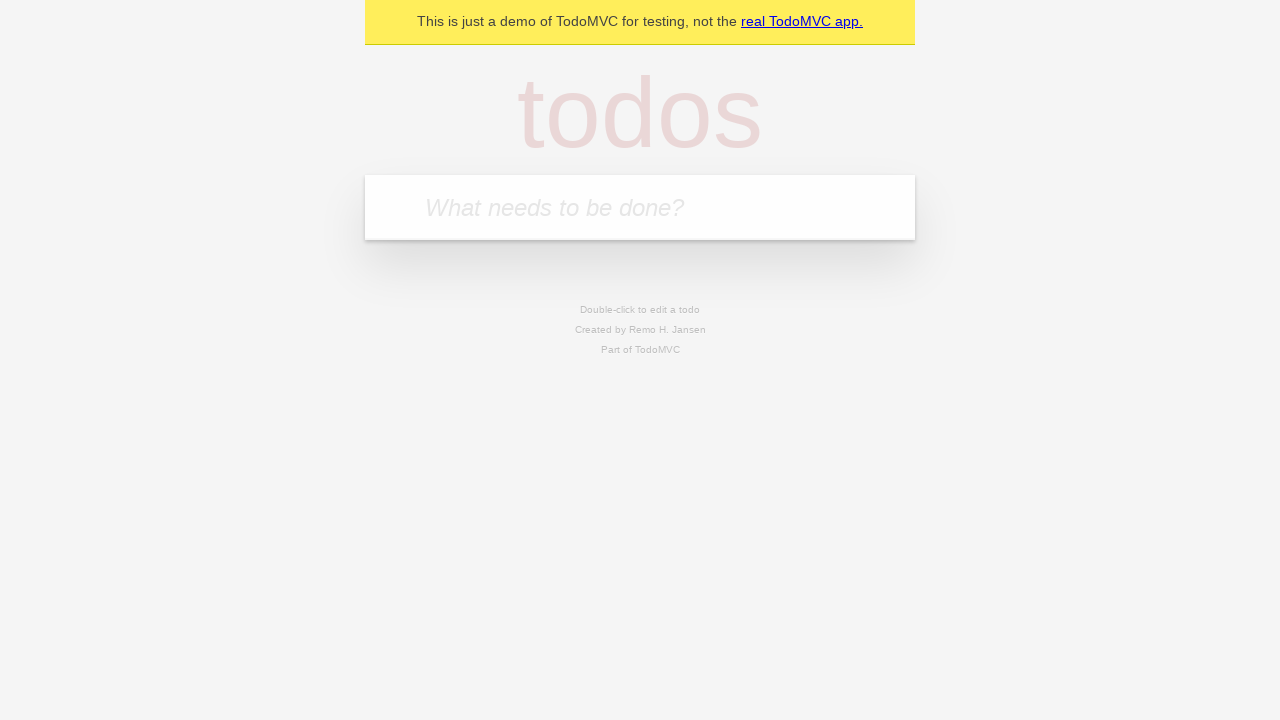

Located the 'What needs to be done?' input field
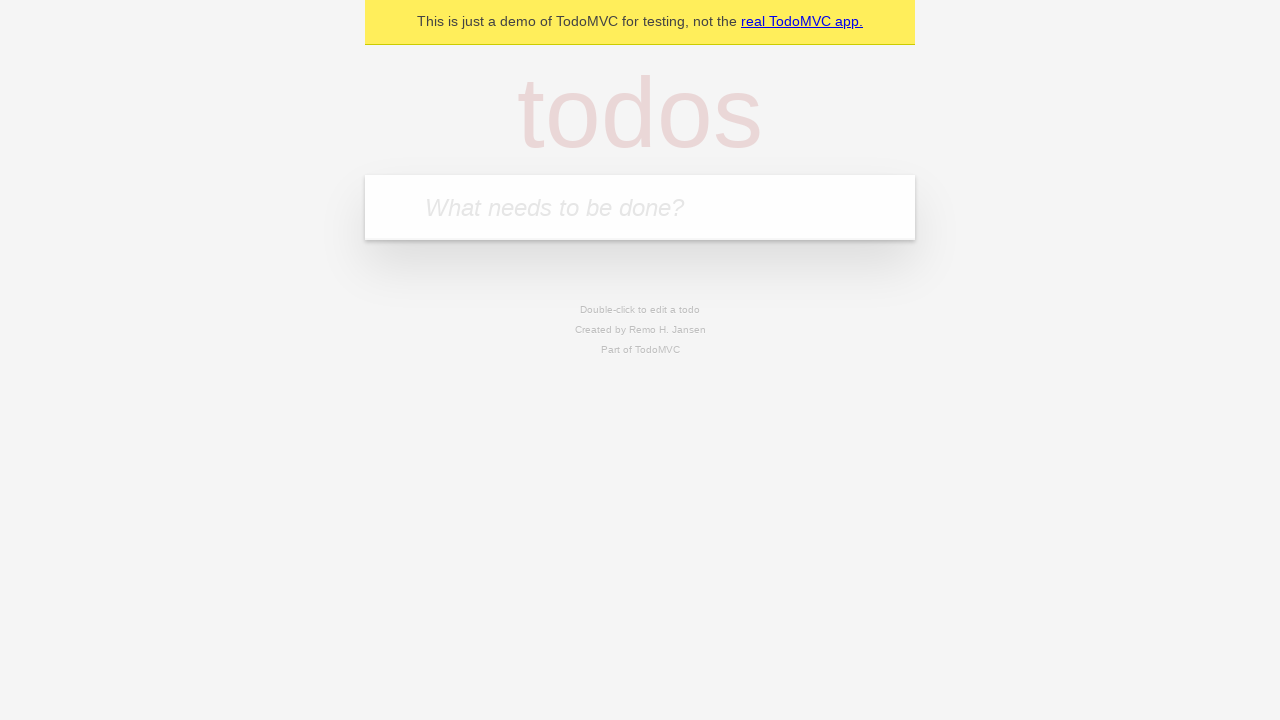

Filled todo input with 'buy some cheese' on internal:attr=[placeholder="What needs to be done?"i]
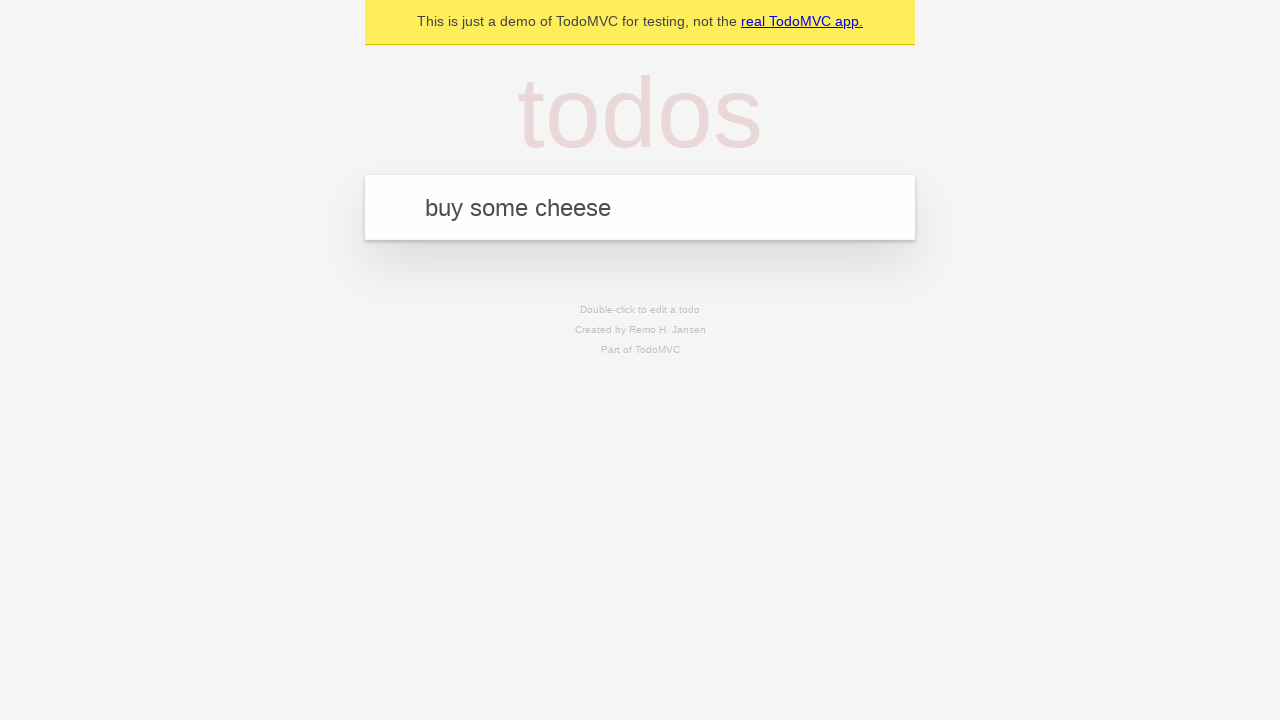

Pressed Enter to create todo 'buy some cheese' on internal:attr=[placeholder="What needs to be done?"i]
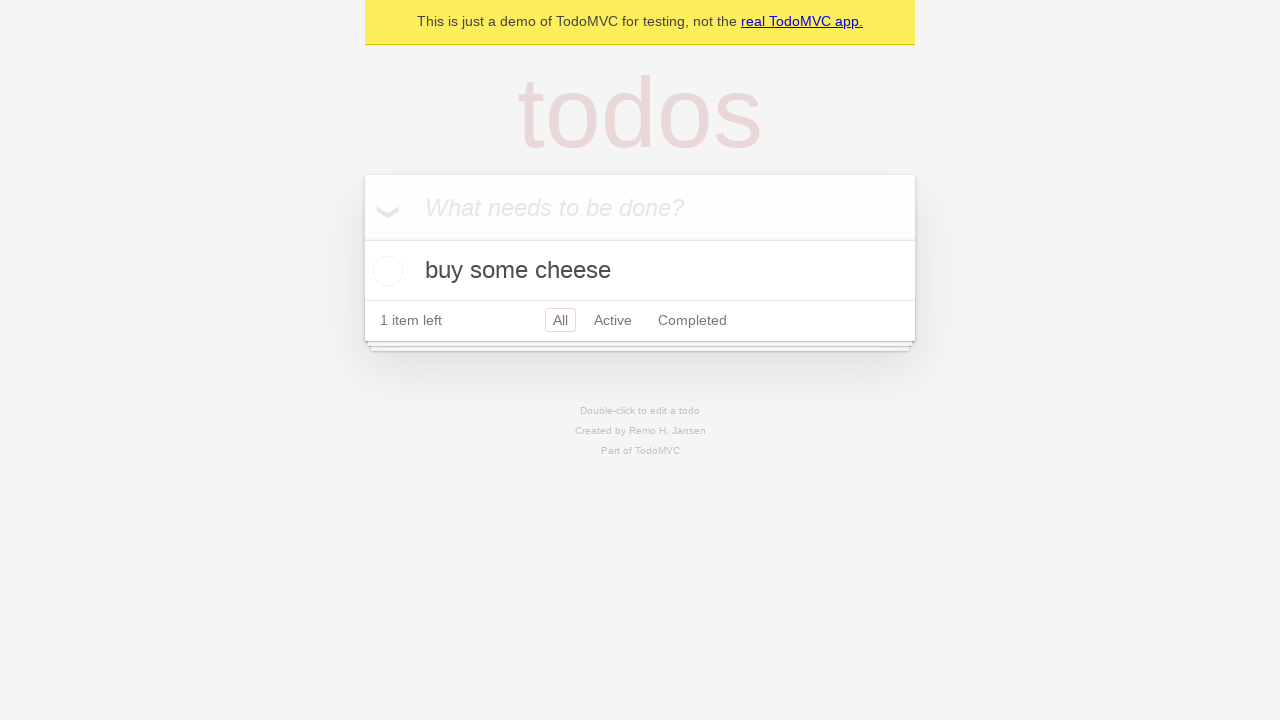

Filled todo input with 'feed the cat' on internal:attr=[placeholder="What needs to be done?"i]
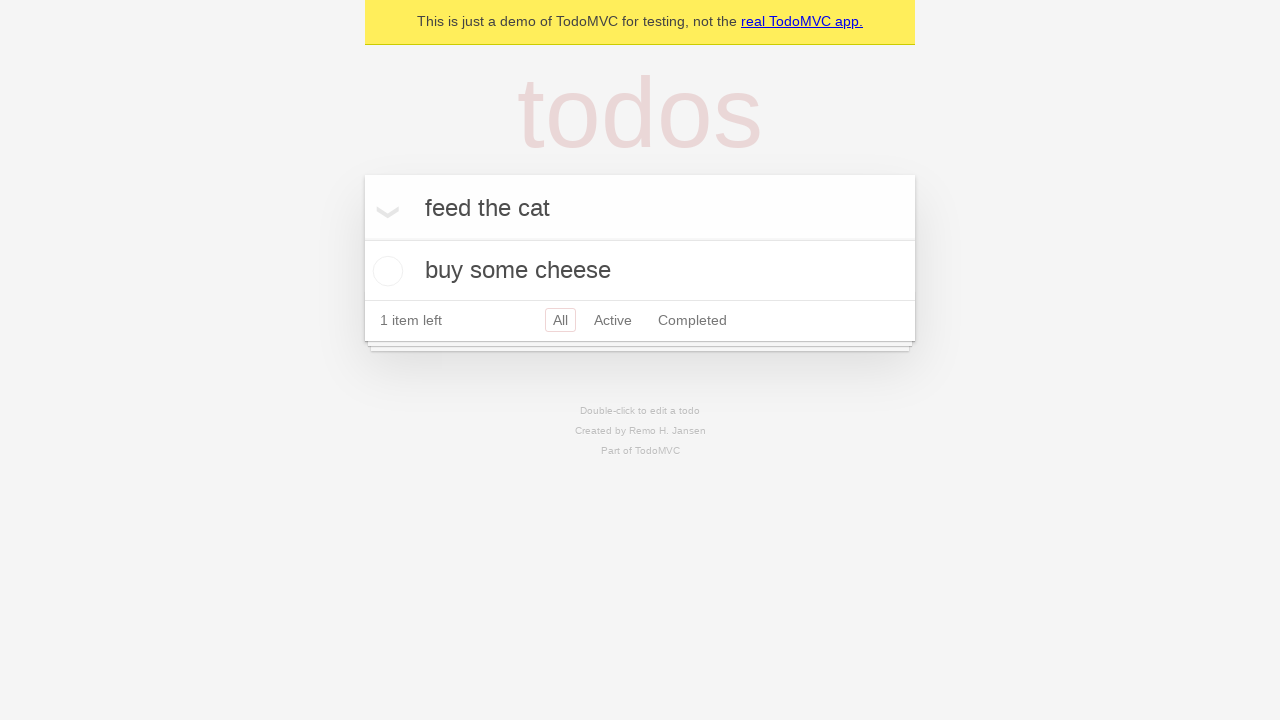

Pressed Enter to create todo 'feed the cat' on internal:attr=[placeholder="What needs to be done?"i]
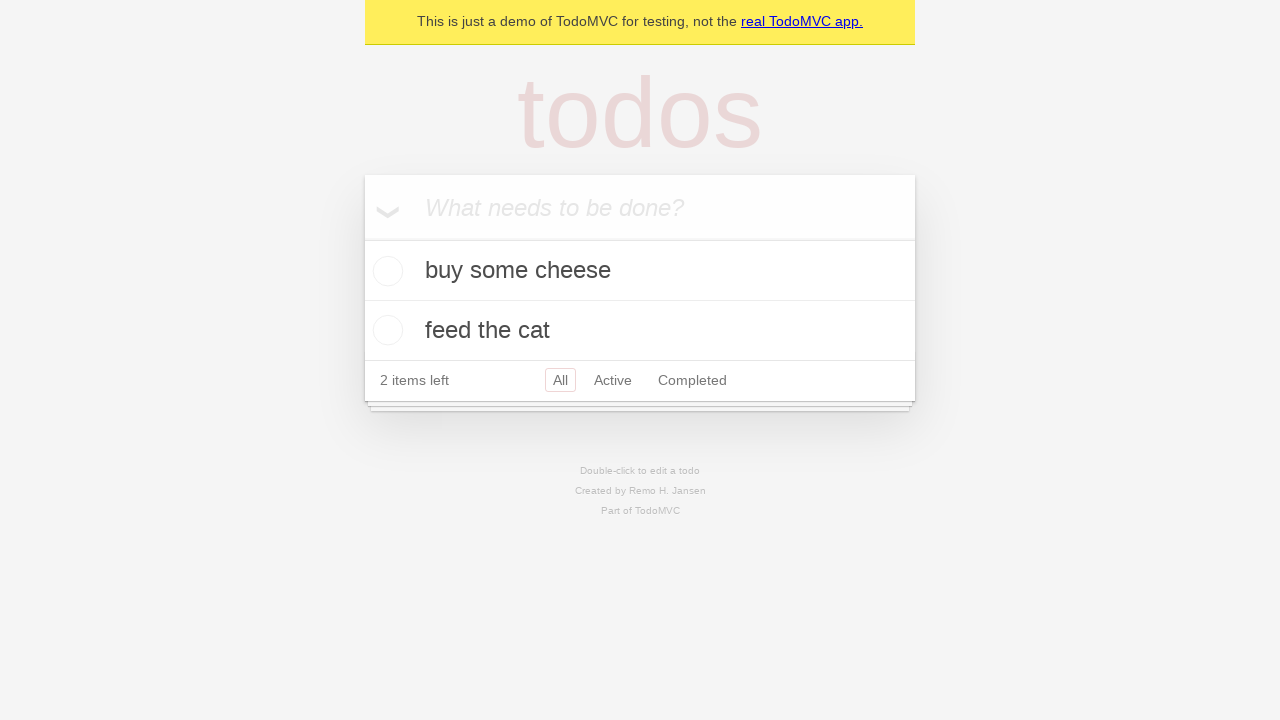

Filled todo input with 'book a doctors appointment' on internal:attr=[placeholder="What needs to be done?"i]
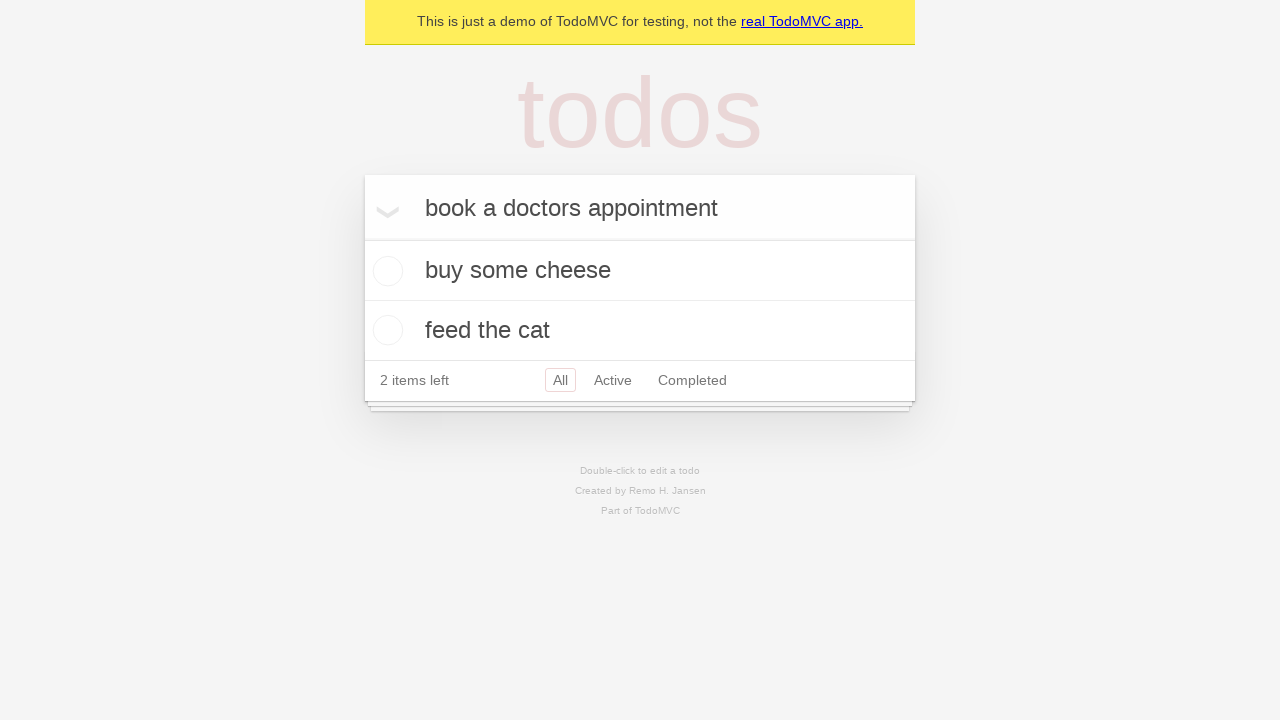

Pressed Enter to create todo 'book a doctors appointment' on internal:attr=[placeholder="What needs to be done?"i]
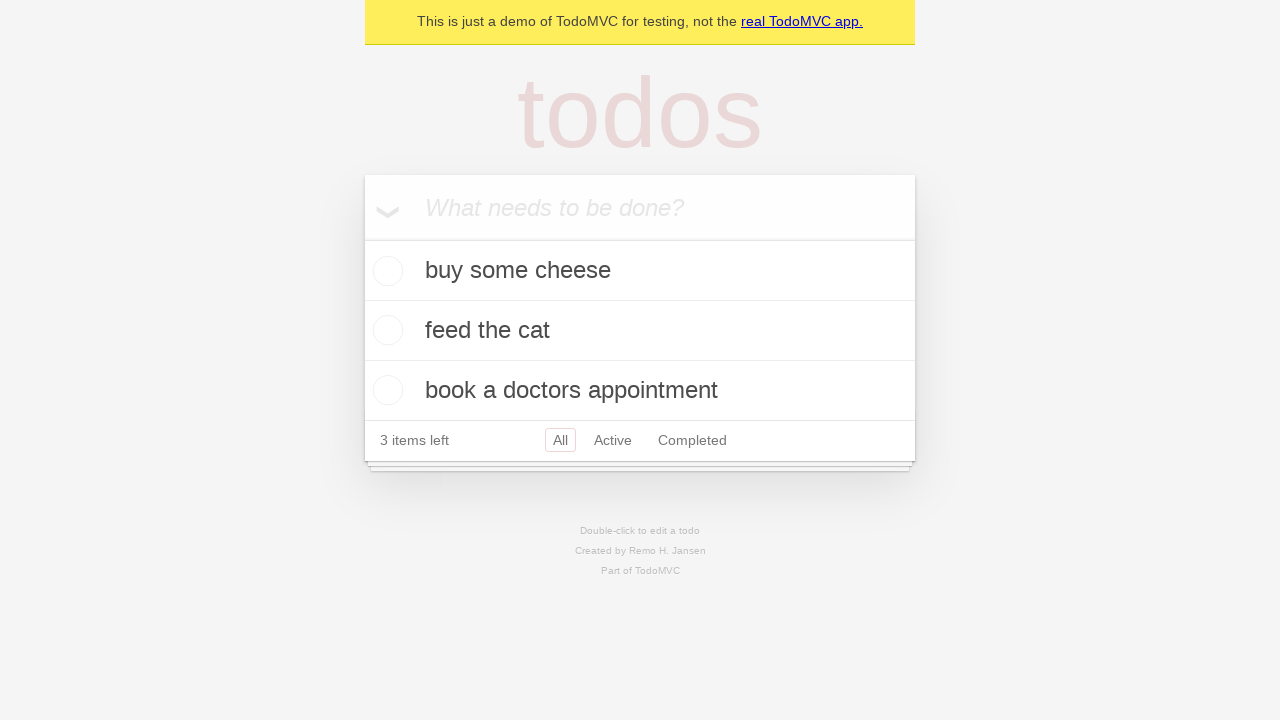

Checked the first todo item as completed at (385, 271) on .todo-list li .toggle >> nth=0
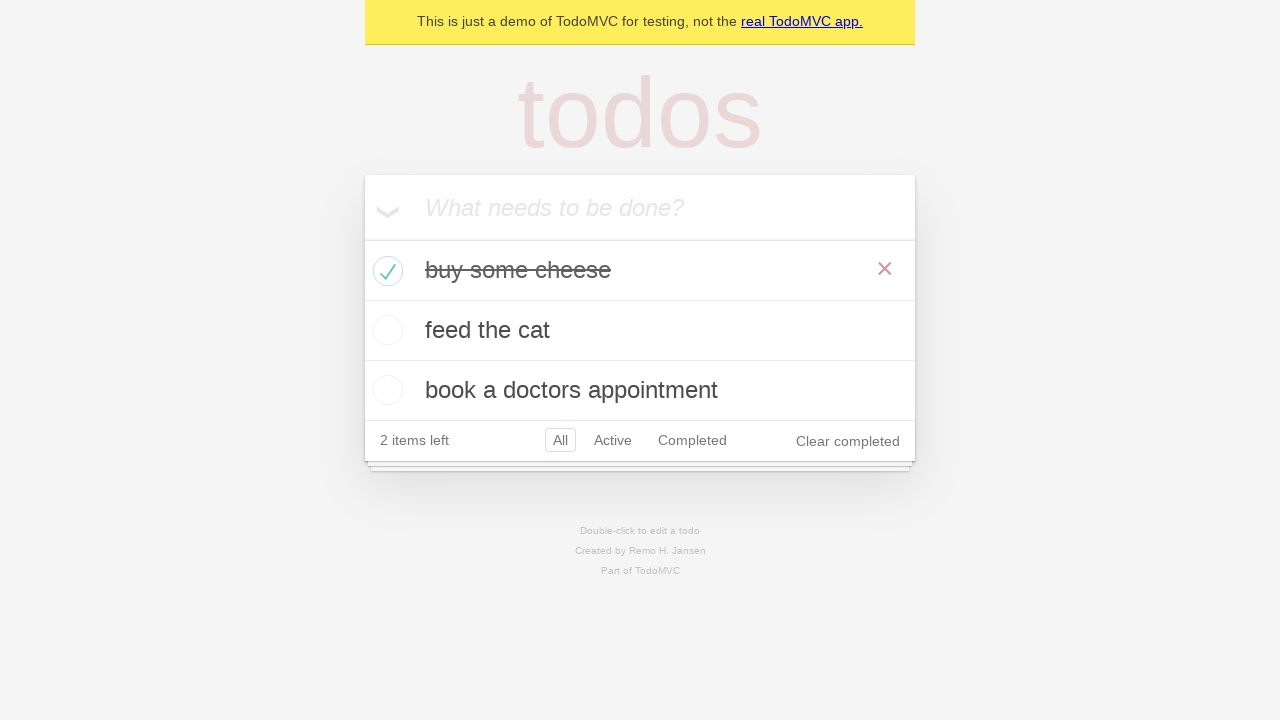

Clicked 'Clear completed' button to remove completed items at (848, 441) on internal:role=button[name="Clear completed"i]
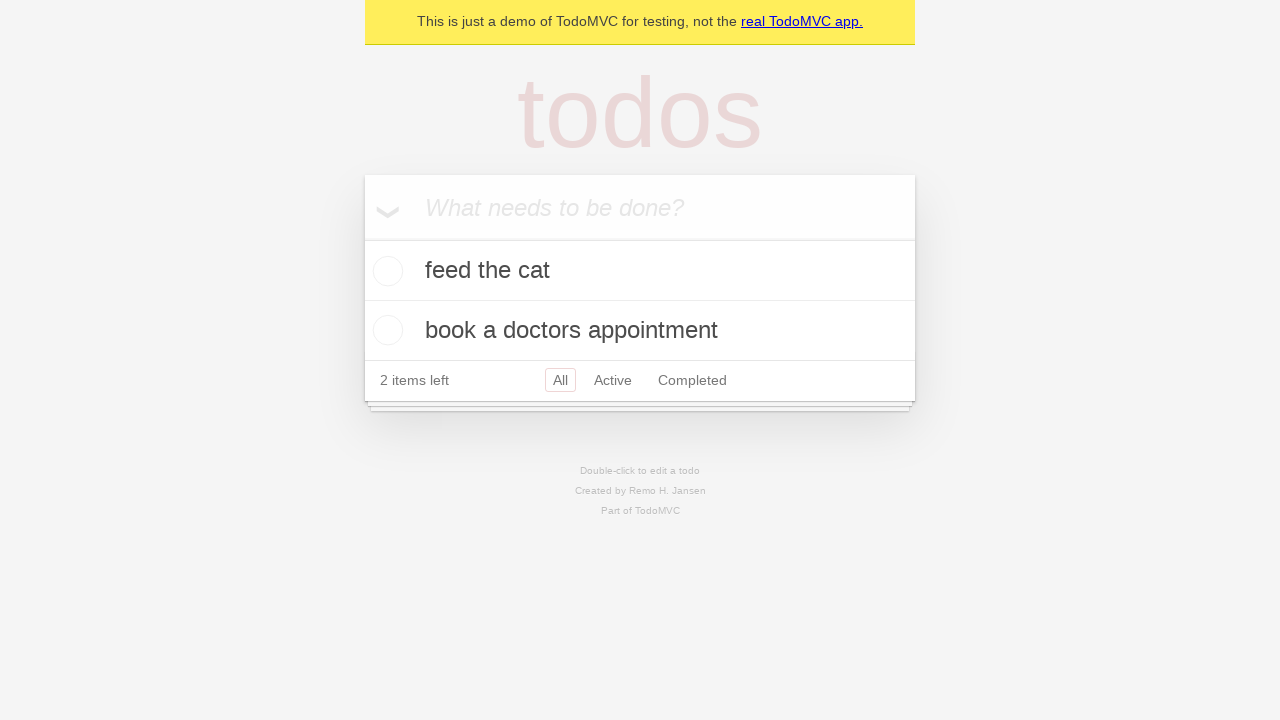

Waited 500ms for UI to update and Clear completed button to be hidden
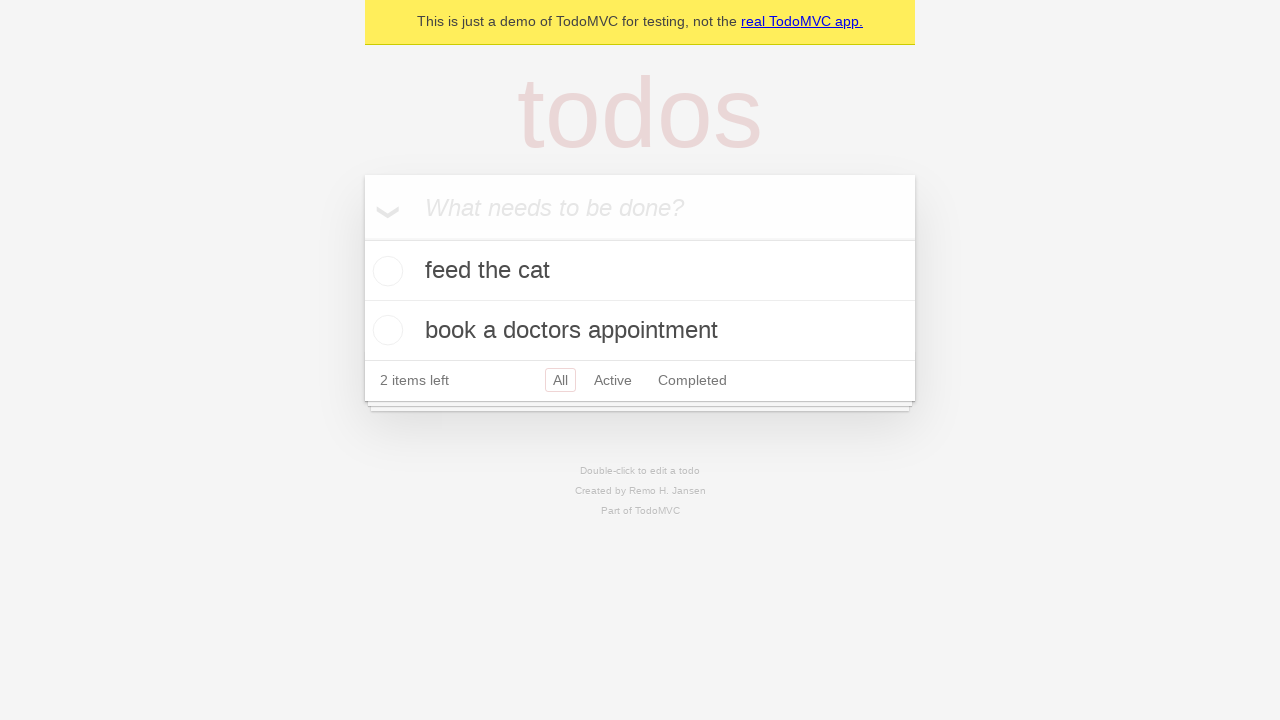

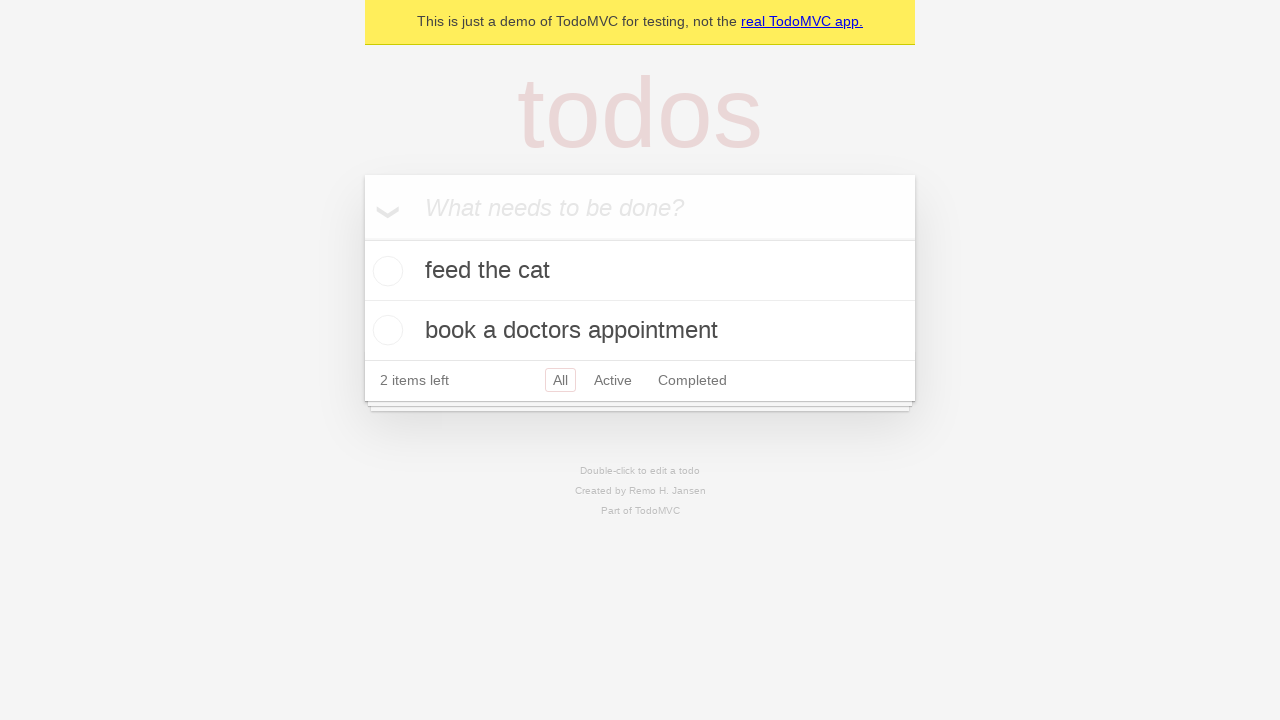